Tests clearing an input field and entering text on the Spring Initializr website by clearing the artifact input field and typing a new value

Starting URL: https://start.spring.io/

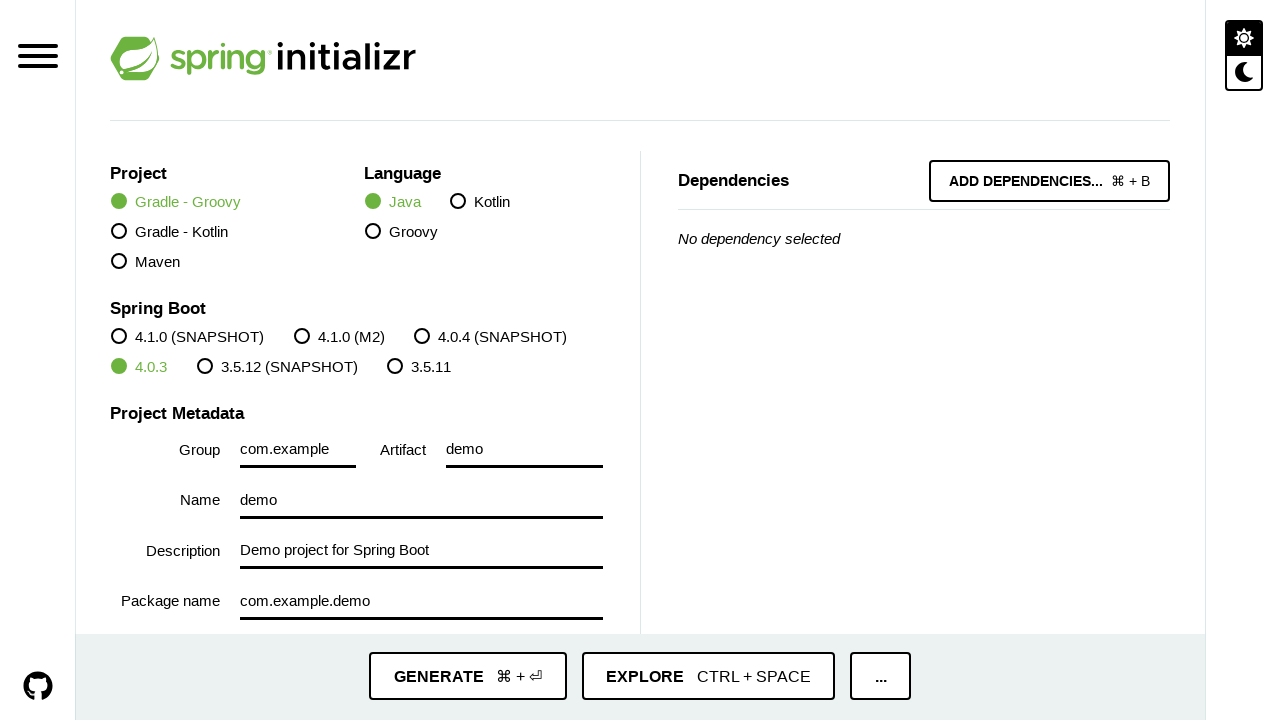

Cleared the artifact input field on #input-group
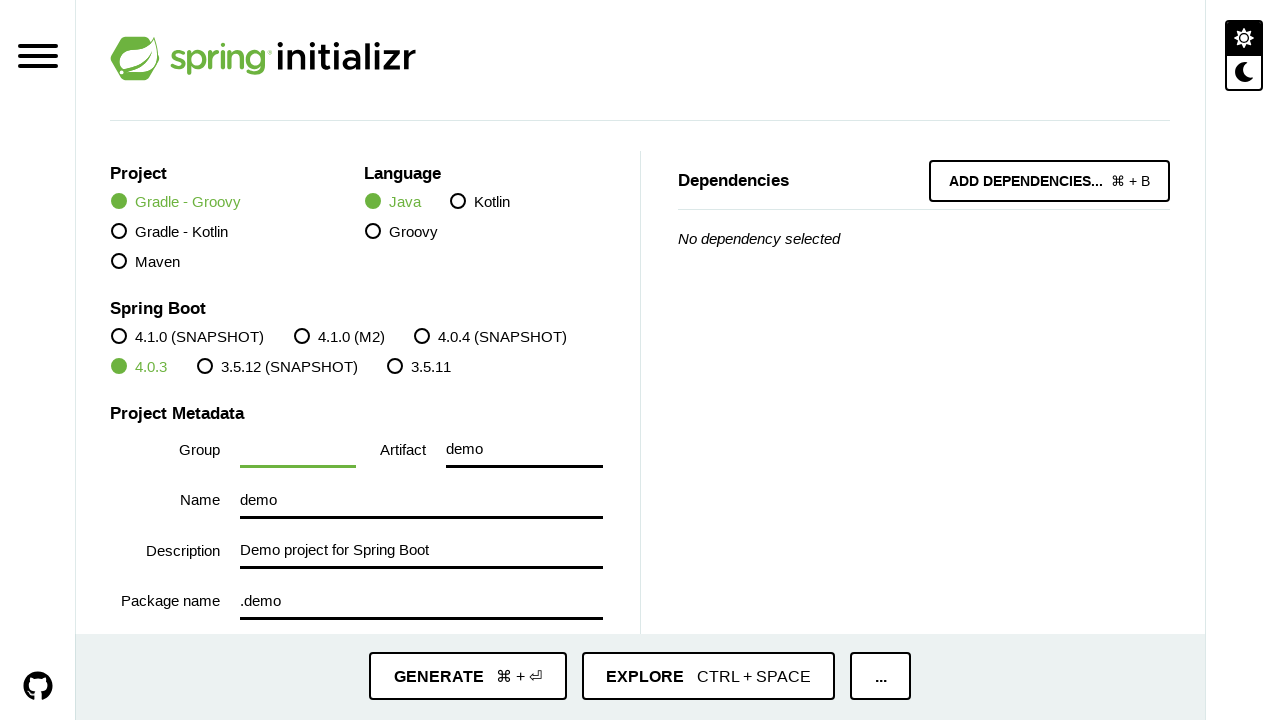

Filled artifact input field with 'marios' on #input-group
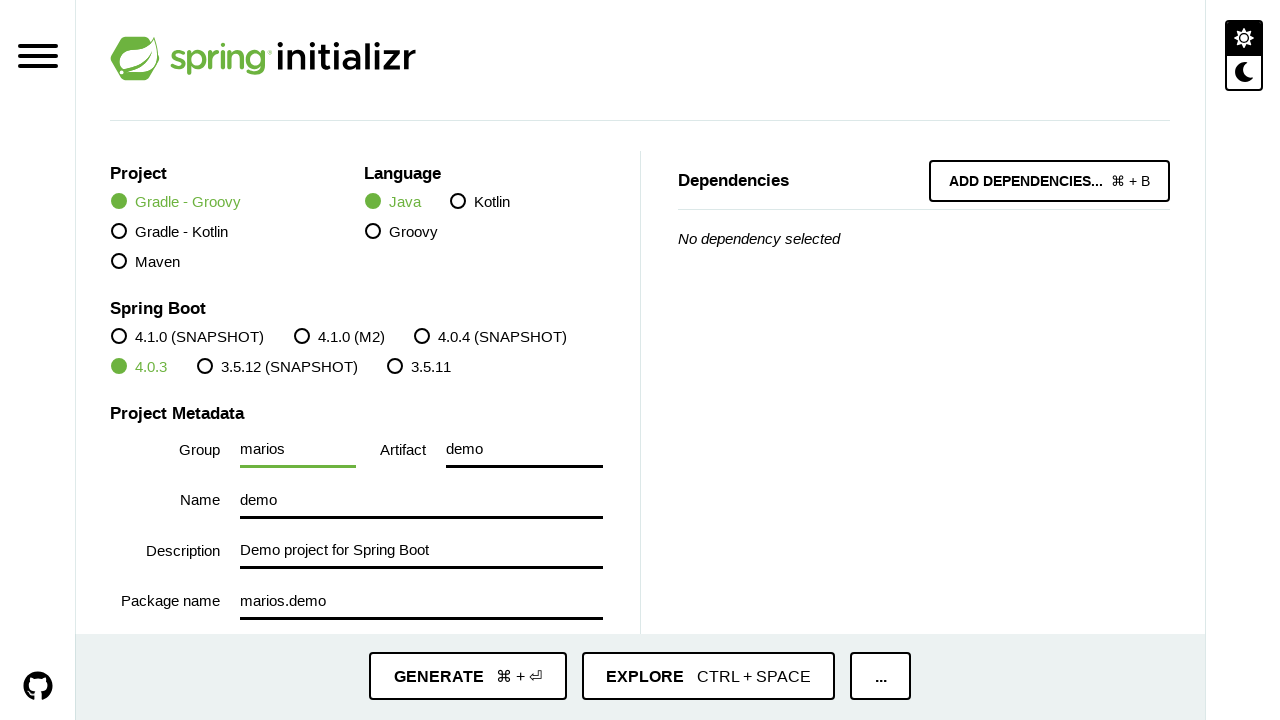

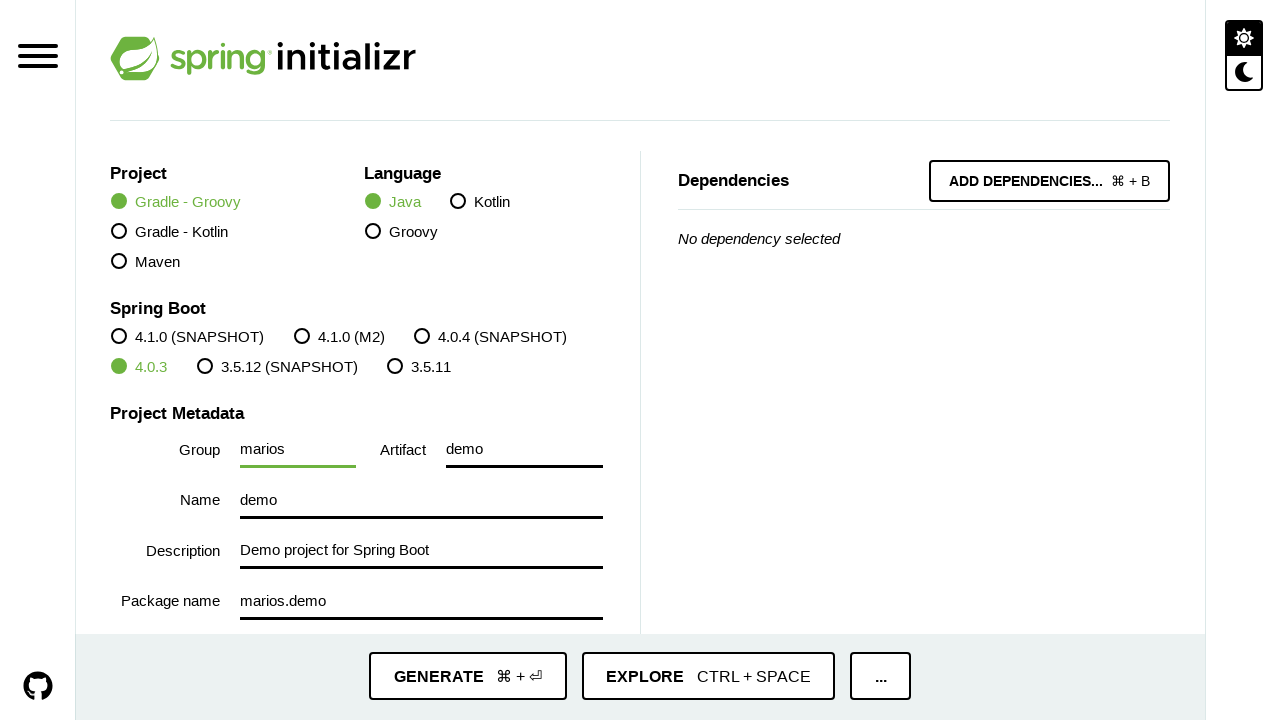